Opens the OTUS educational platform homepage and verifies the page loads successfully

Starting URL: https://otus.ru/

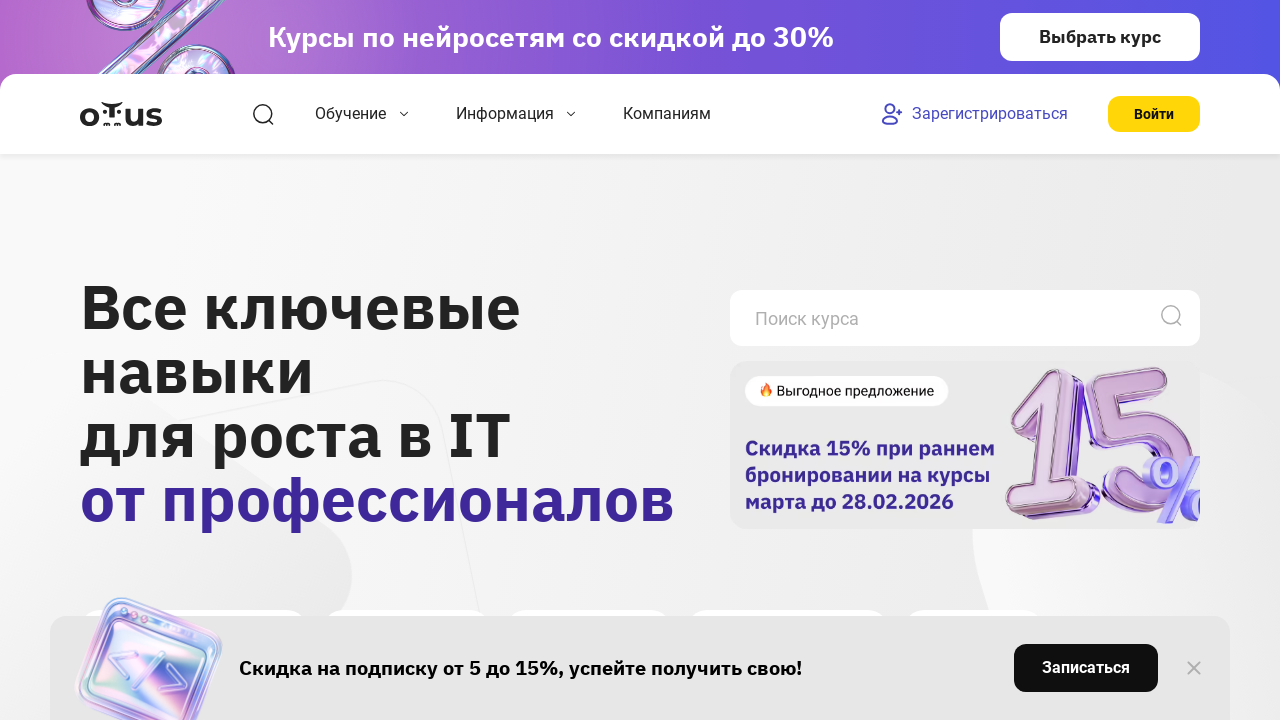

Waited for page DOM content to load
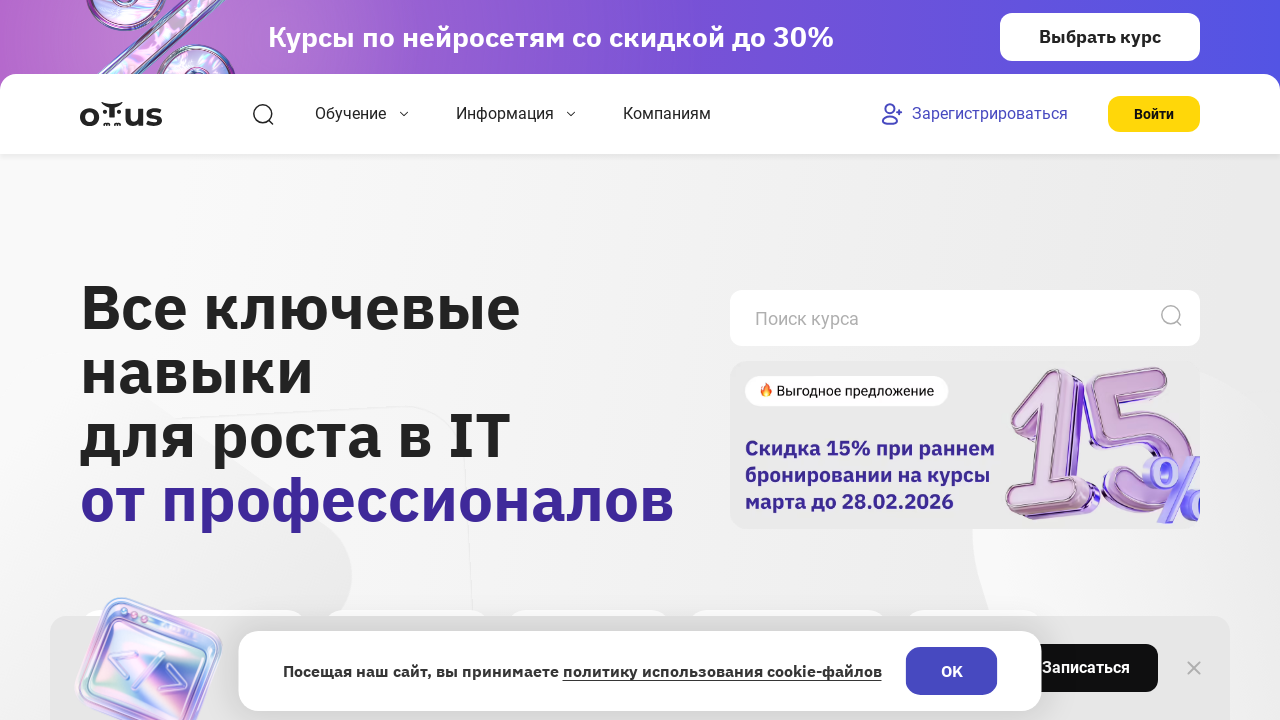

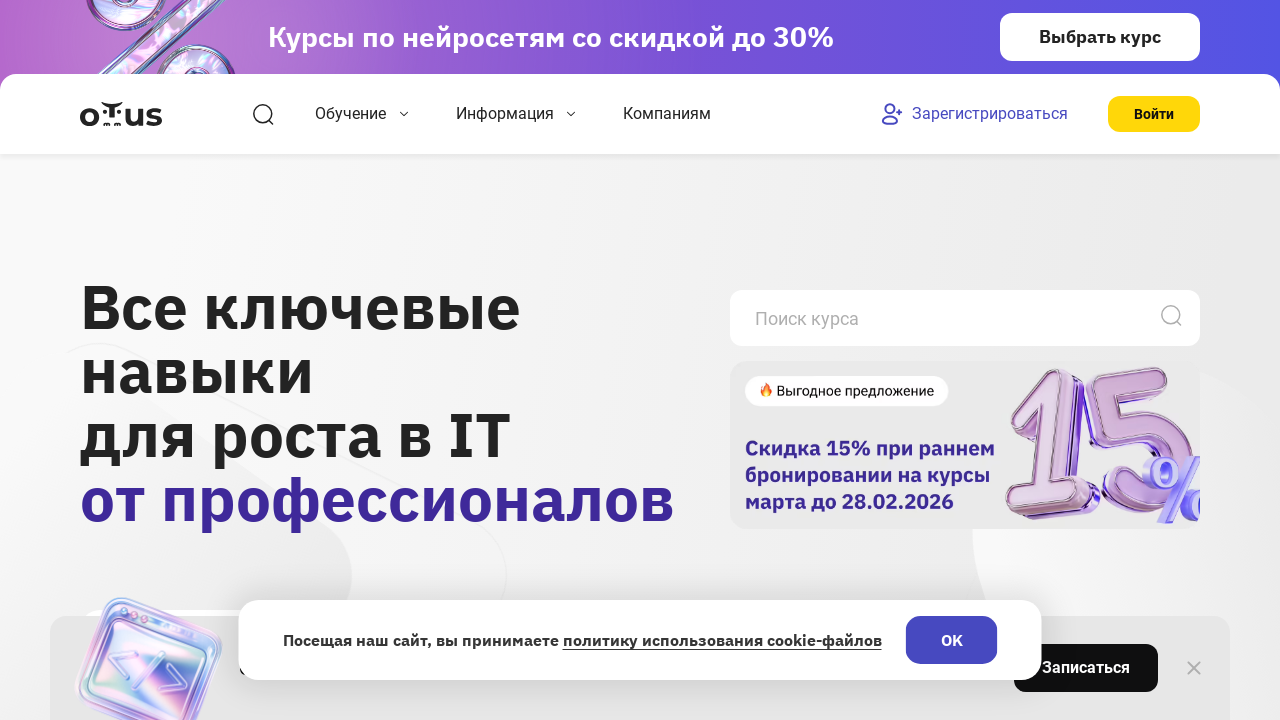